Tests handling a JavaScript prompt dialog by entering text and accepting it

Starting URL: https://testcenter.techproeducation.com/index.php?page=javascript-alerts

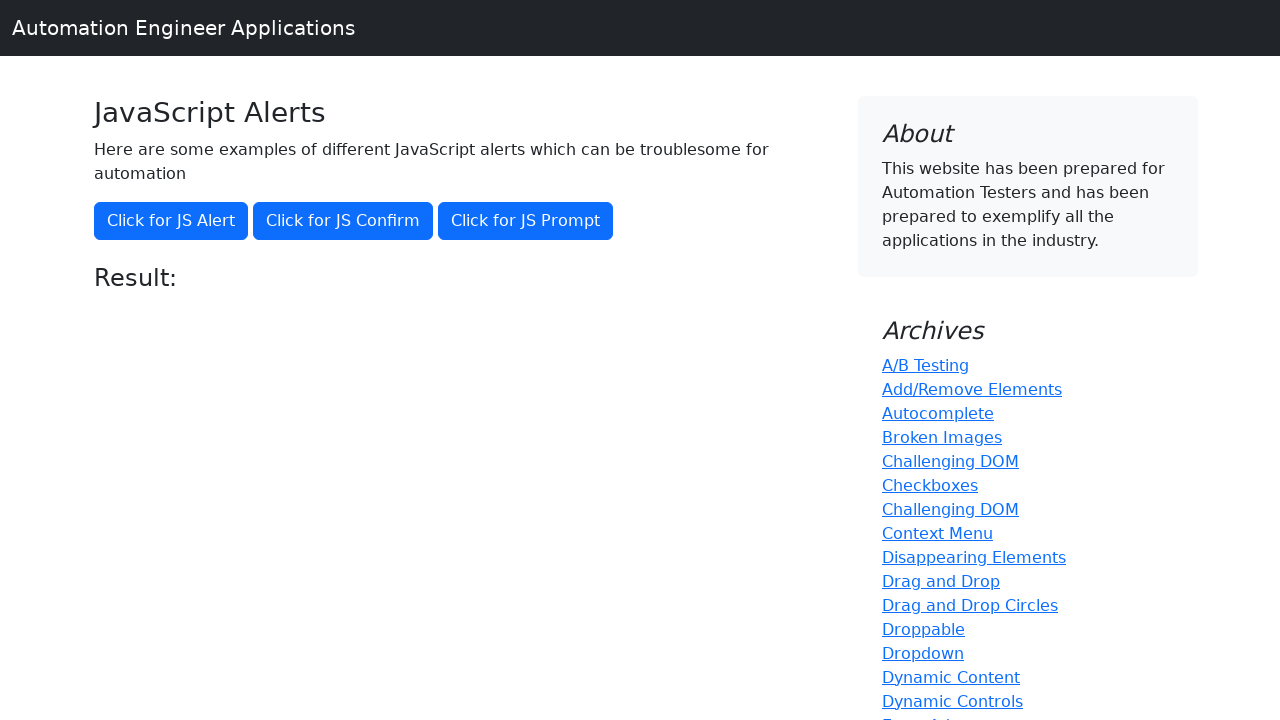

Set up dialog handler to accept prompt with text 'Hello World'
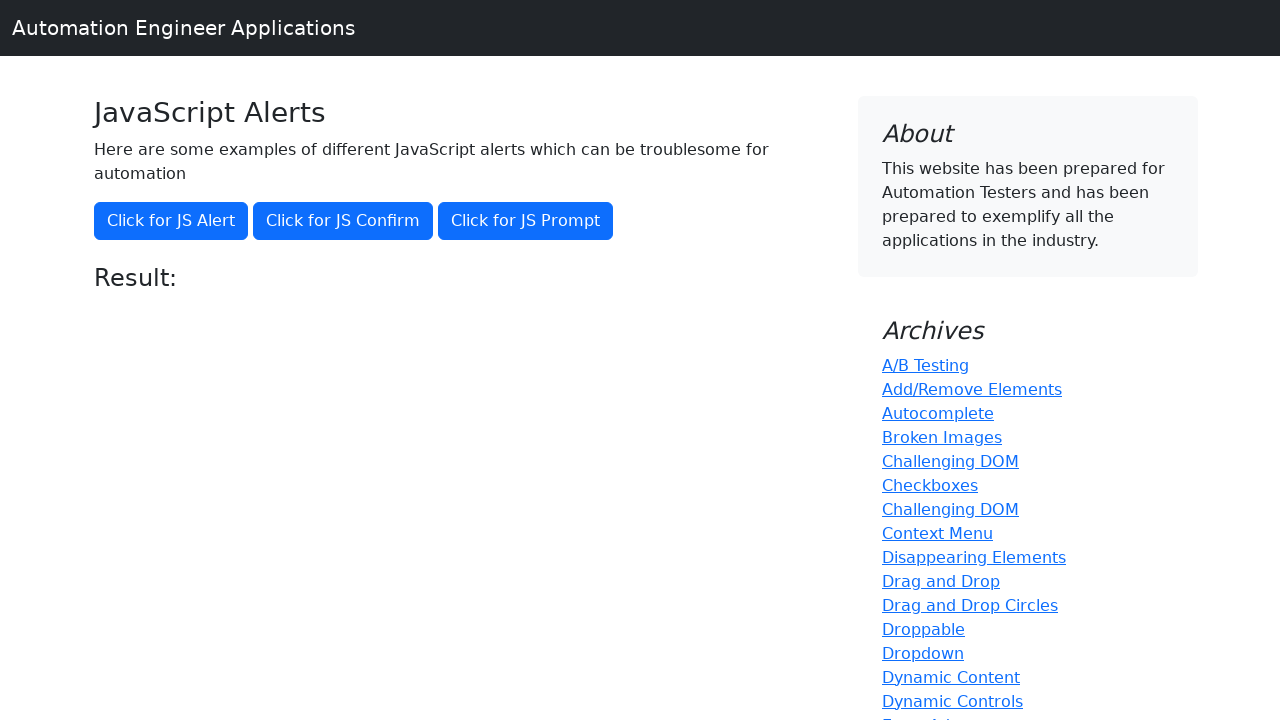

Clicked on the prompt button to trigger JavaScript prompt dialog at (526, 221) on xpath=//button[@onclick='jsPrompt()']
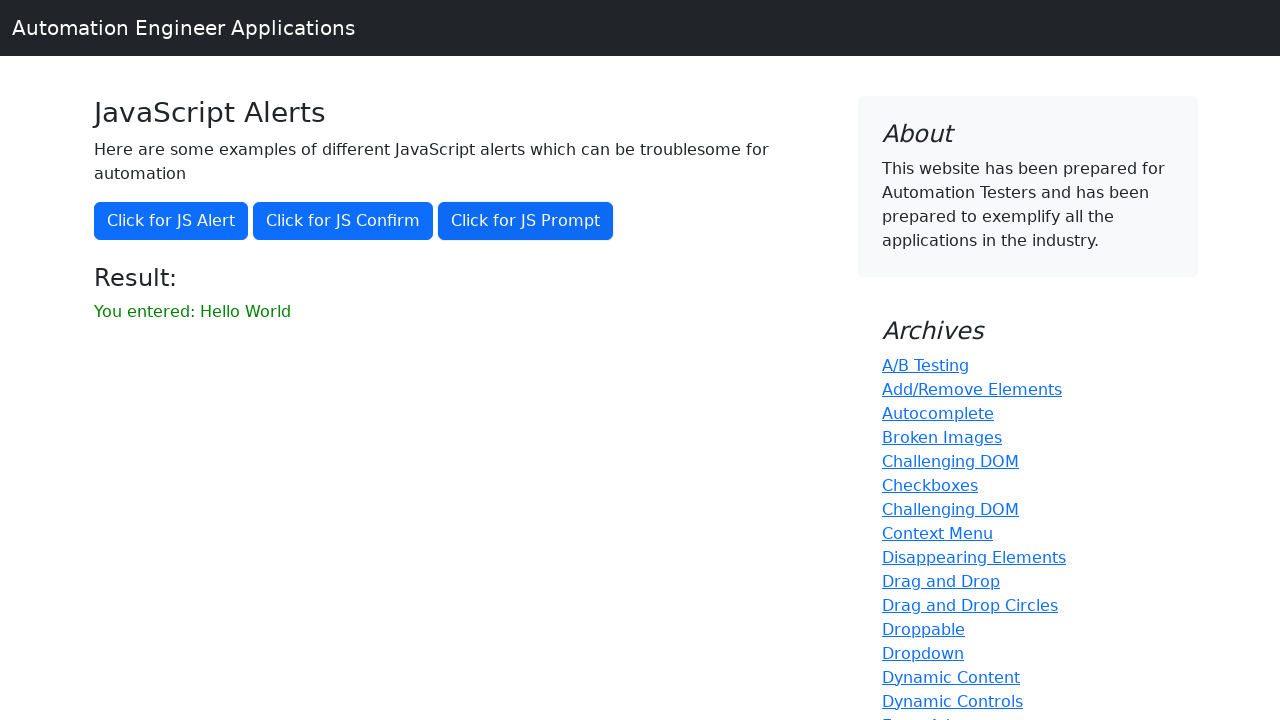

Verified that the prompt was accepted and result displays 'You entered: Hello World'
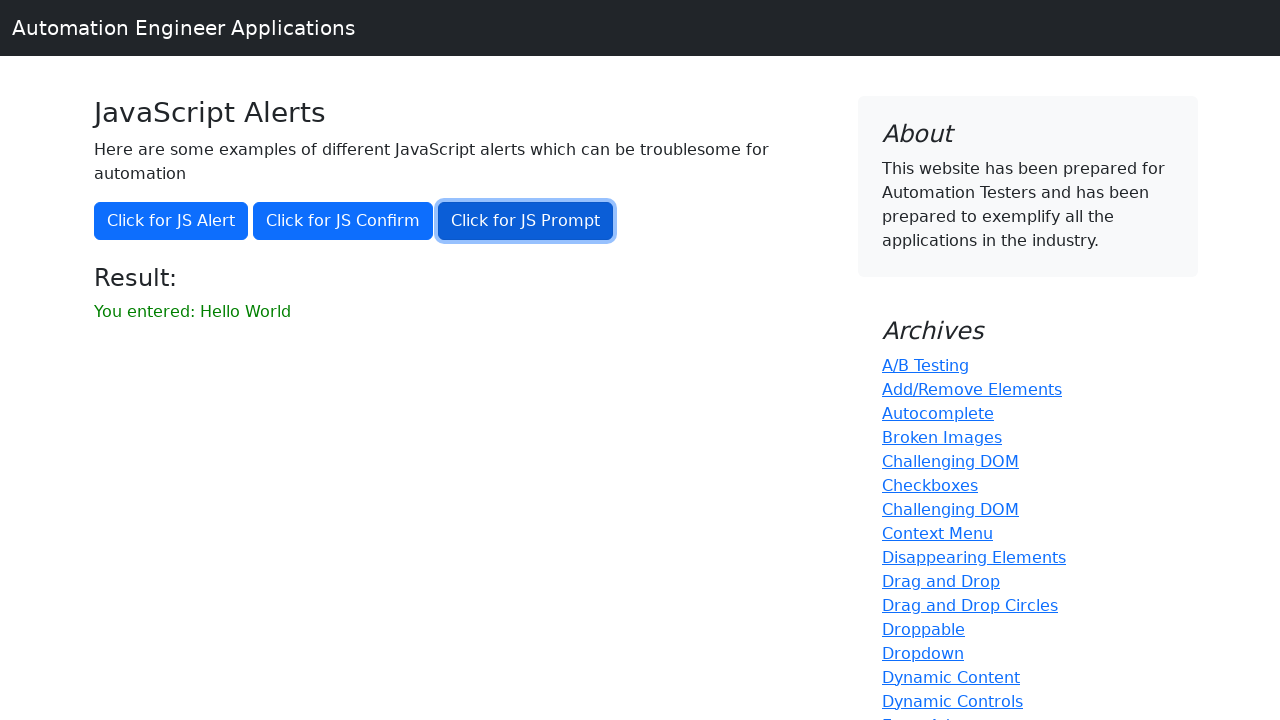

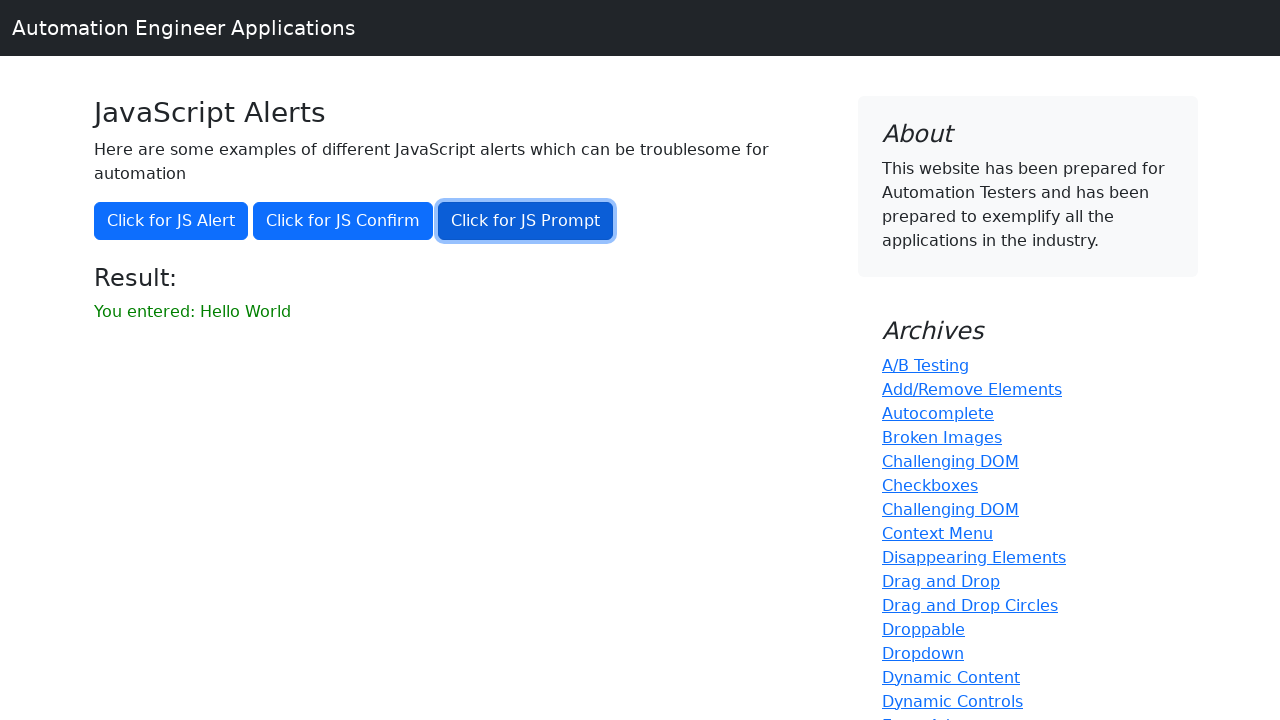